Tests hover functionality by hovering over an avatar image and verifying that additional user information (figcaption) becomes visible

Starting URL: http://the-internet.herokuapp.com/hovers

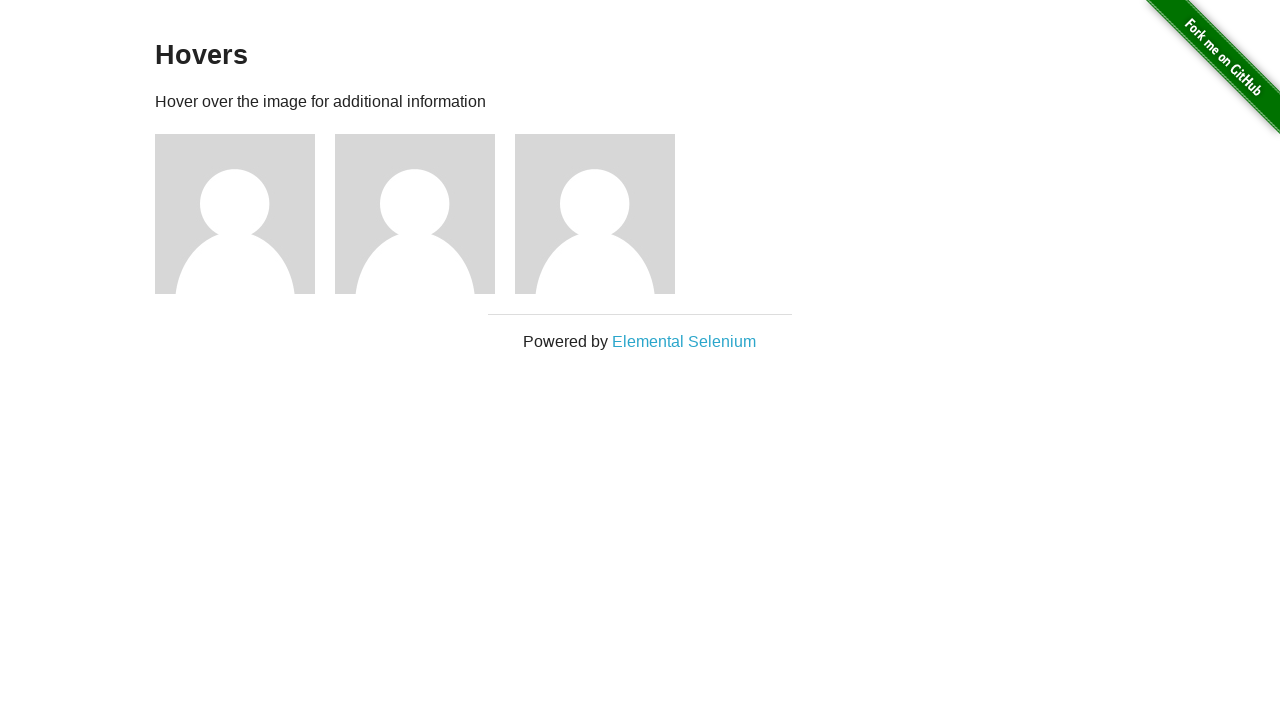

Located the first avatar element
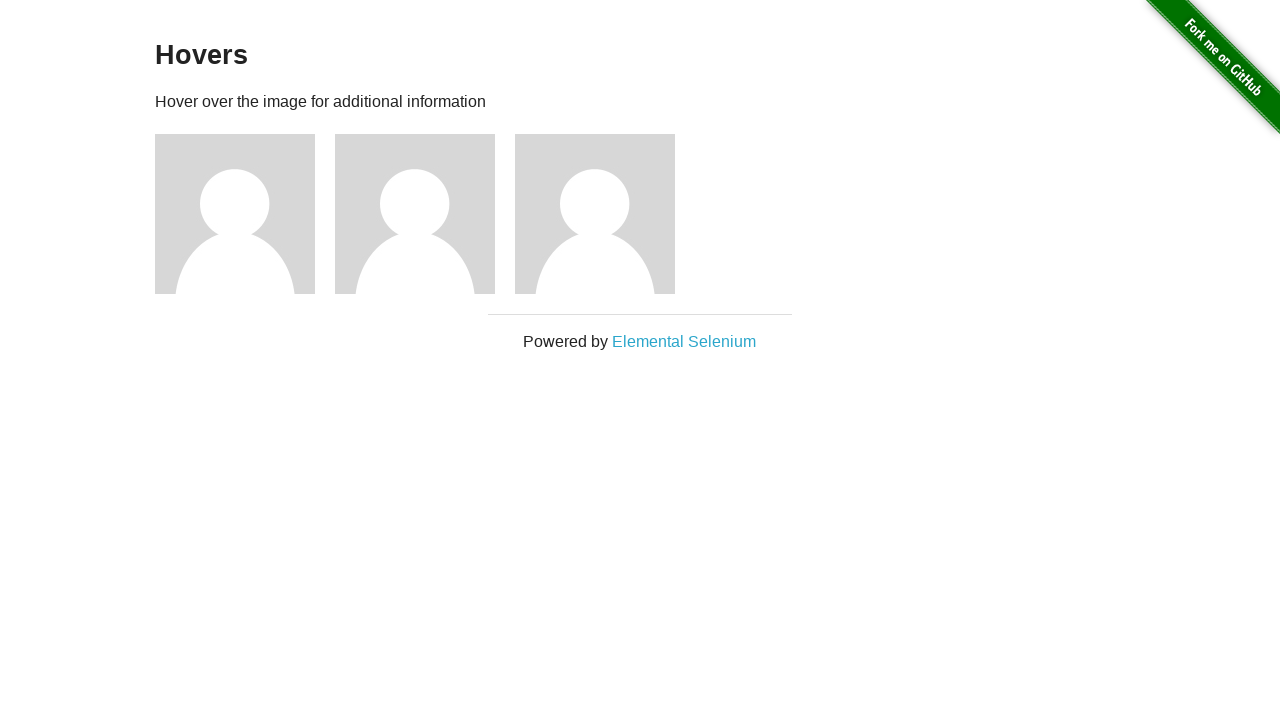

Hovered over the avatar image at (245, 214) on .figure >> nth=0
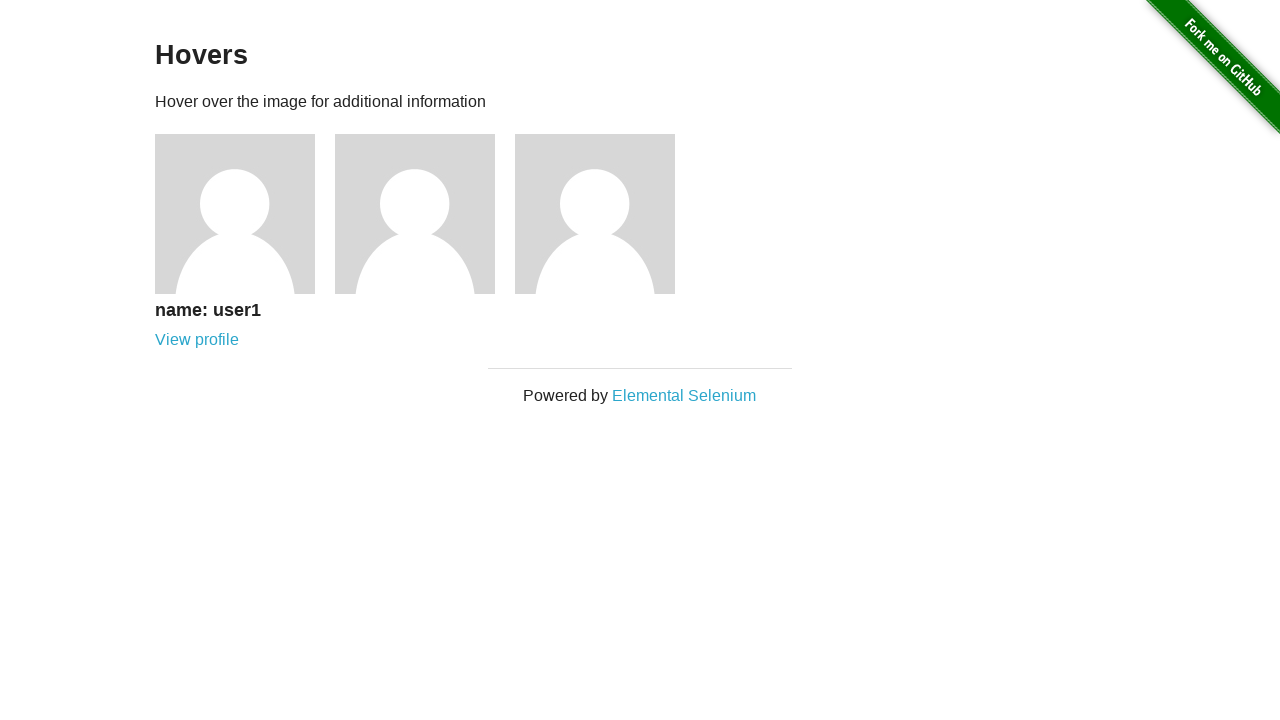

Waited for figcaption to become visible
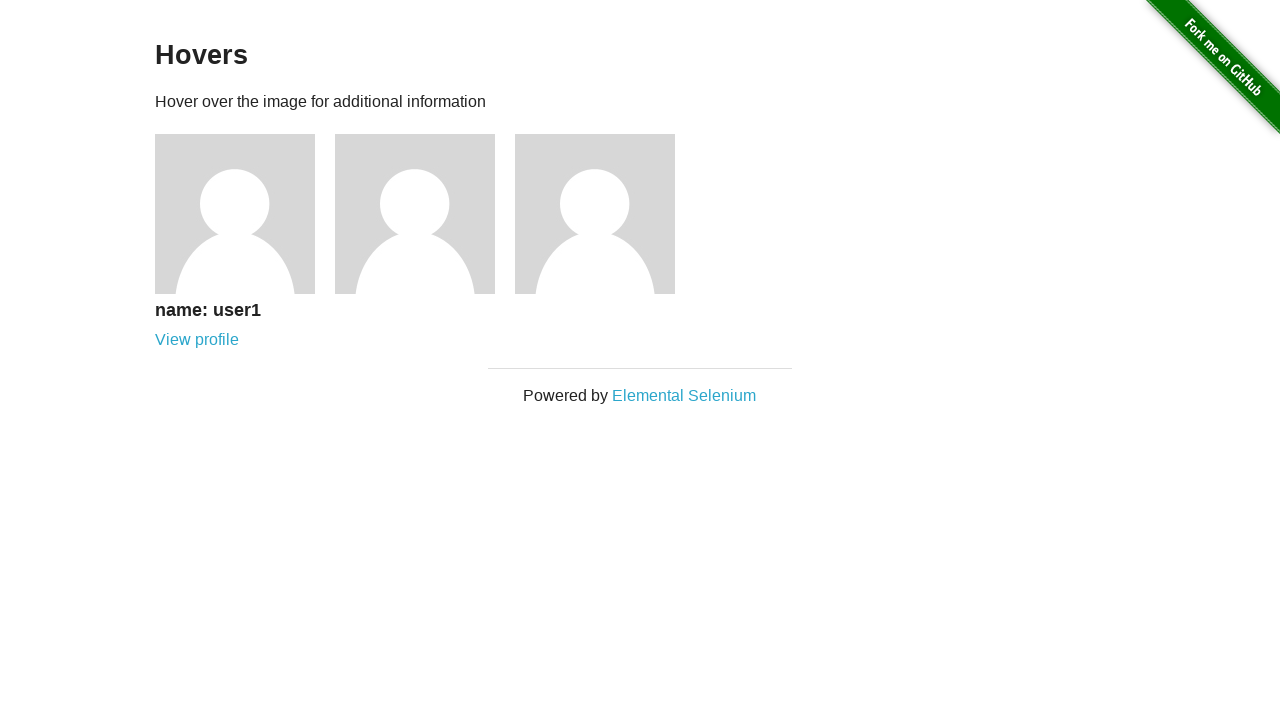

Verified that additional user information (figcaption) is visible
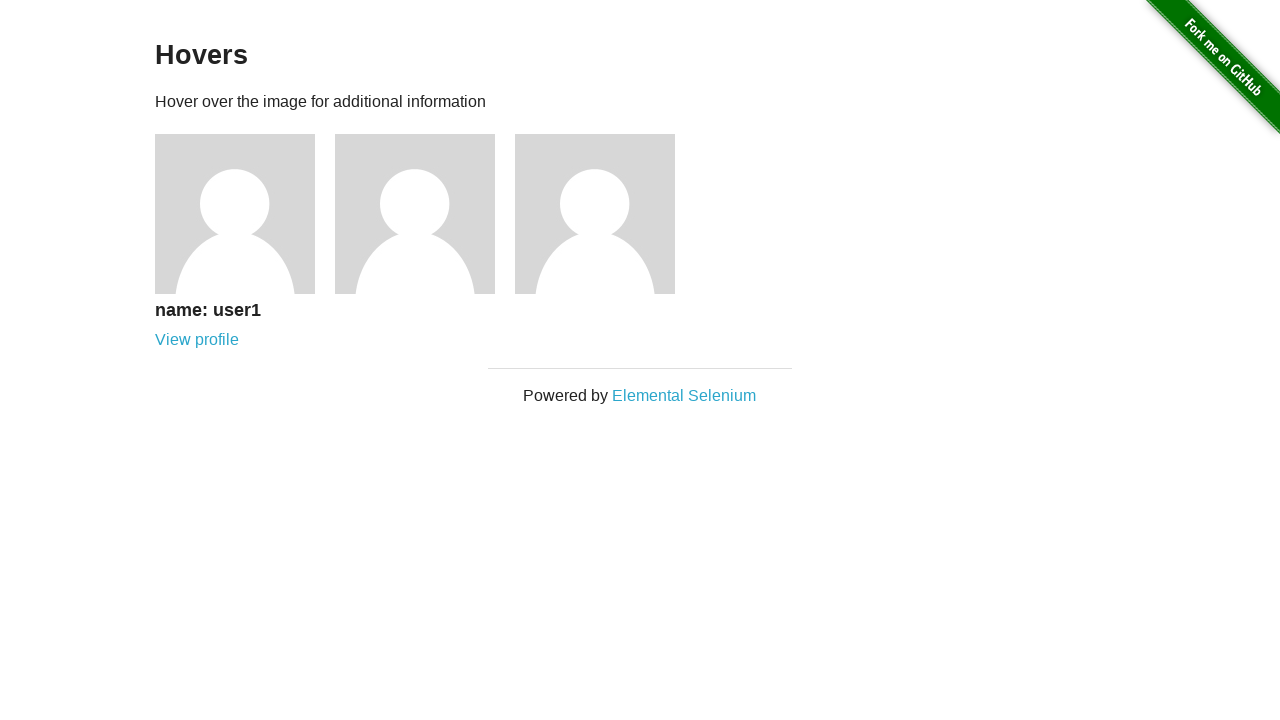

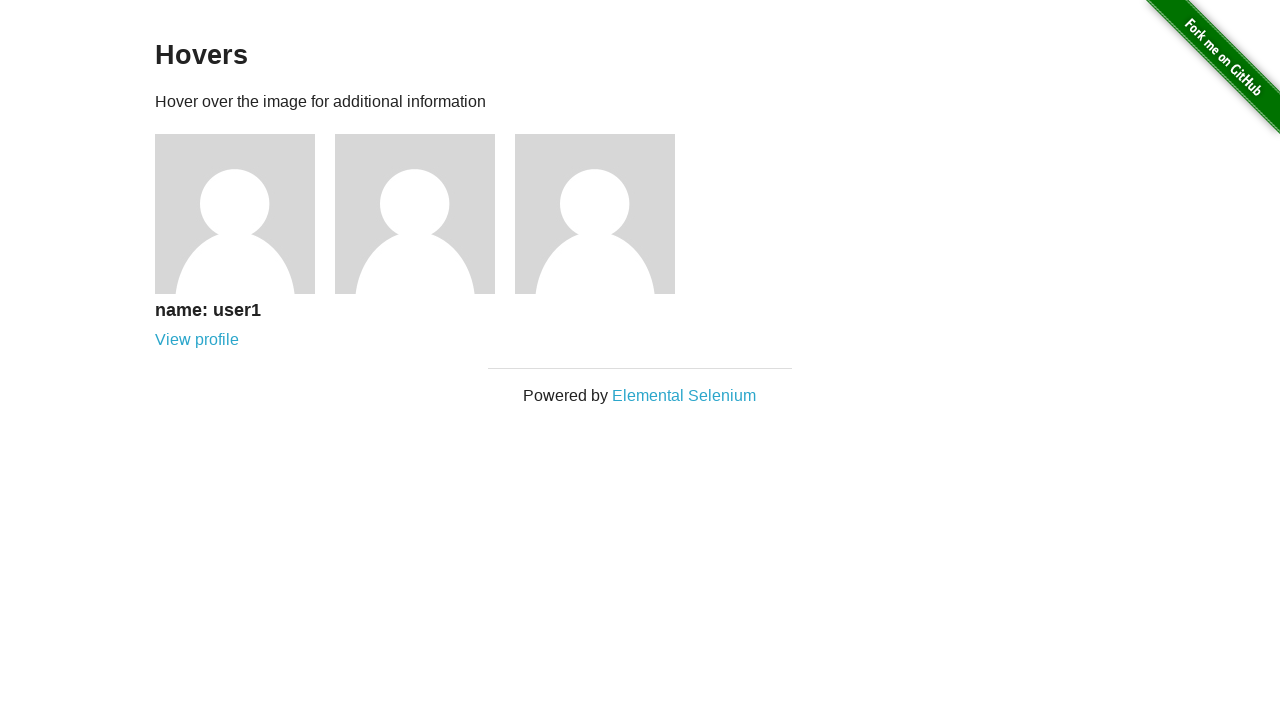